Tests drag and drop functionality by dragging an element to specific coordinates using offset

Starting URL: https://jqueryui.com/droppable/

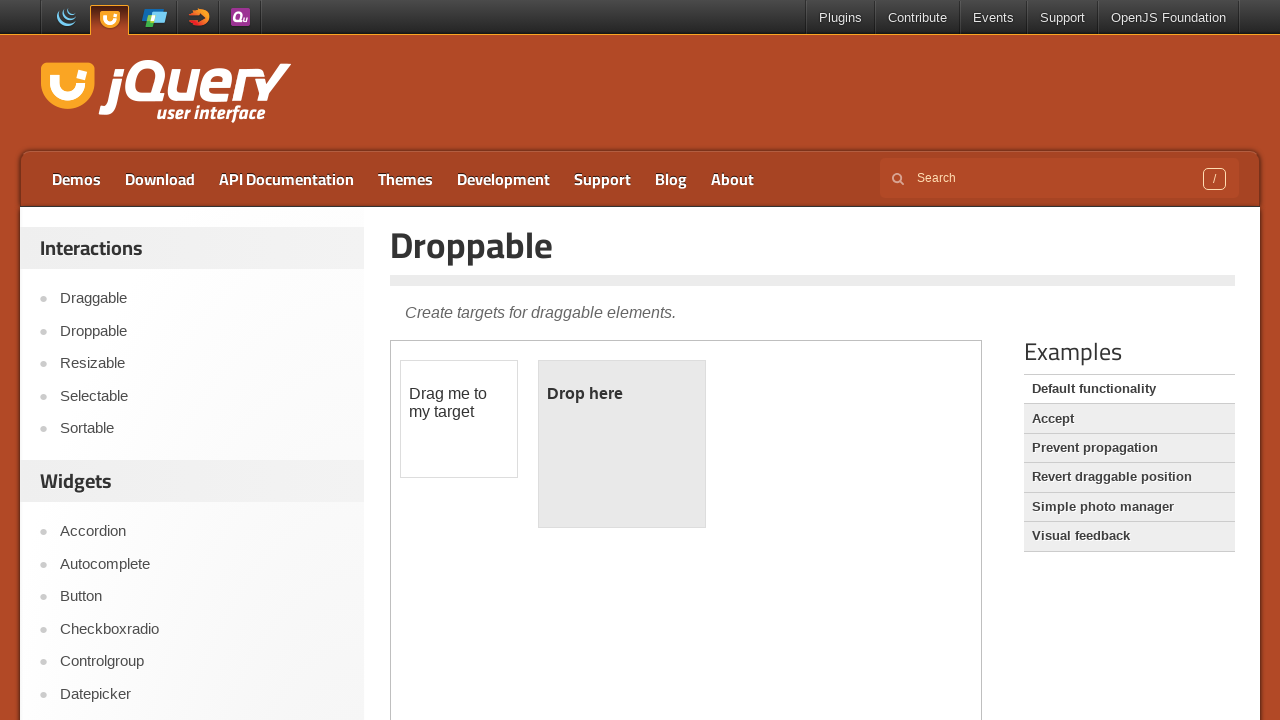

Located iframe containing drag and drop elements
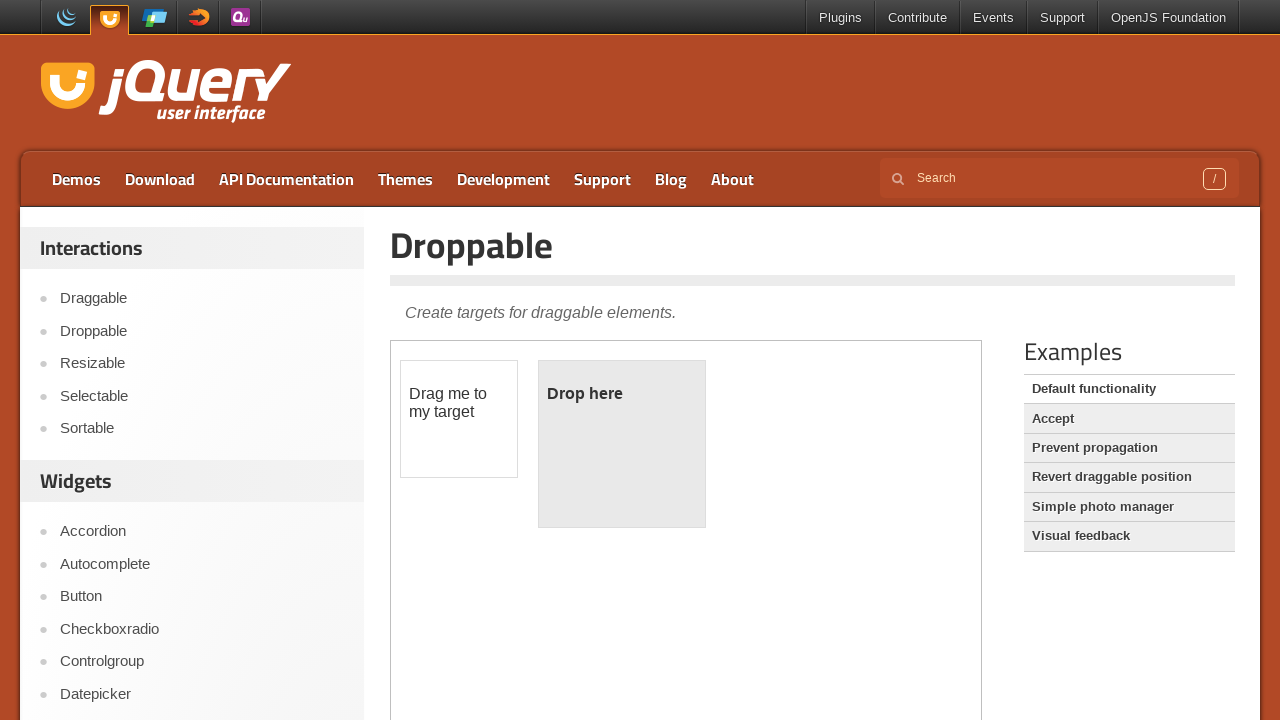

Located draggable element with id 'draggable'
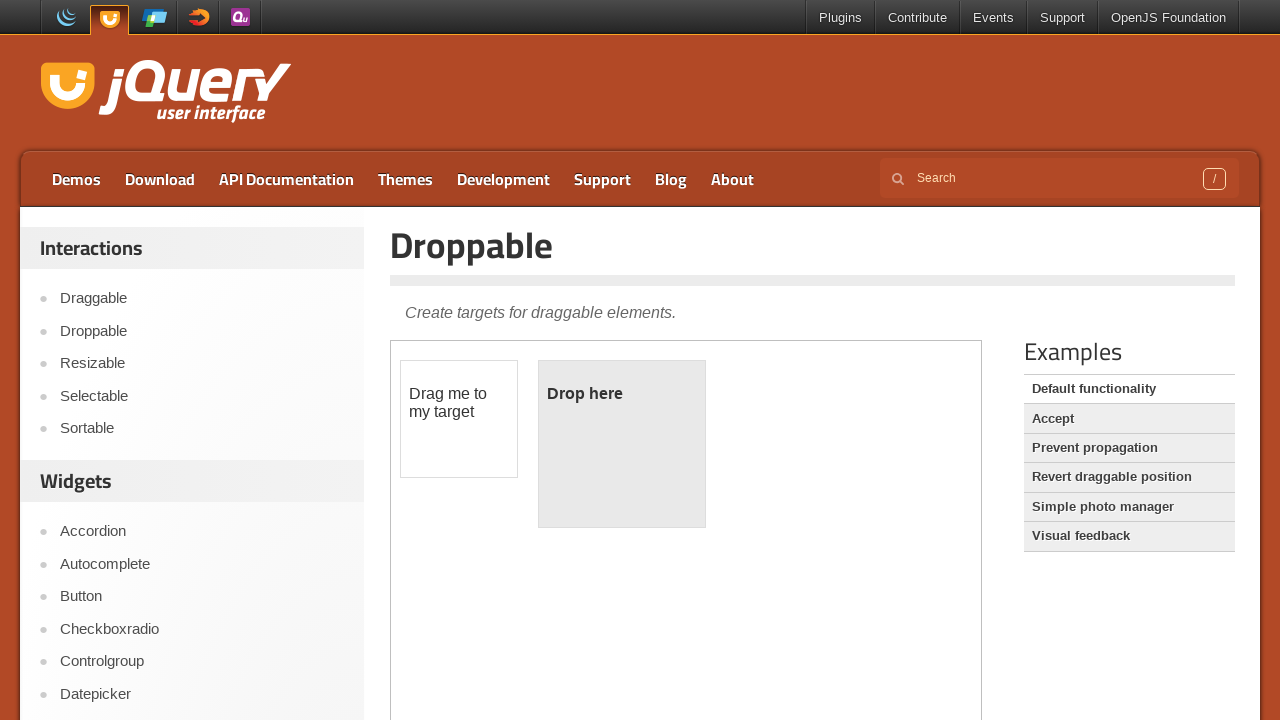

Retrieved bounding box of draggable element
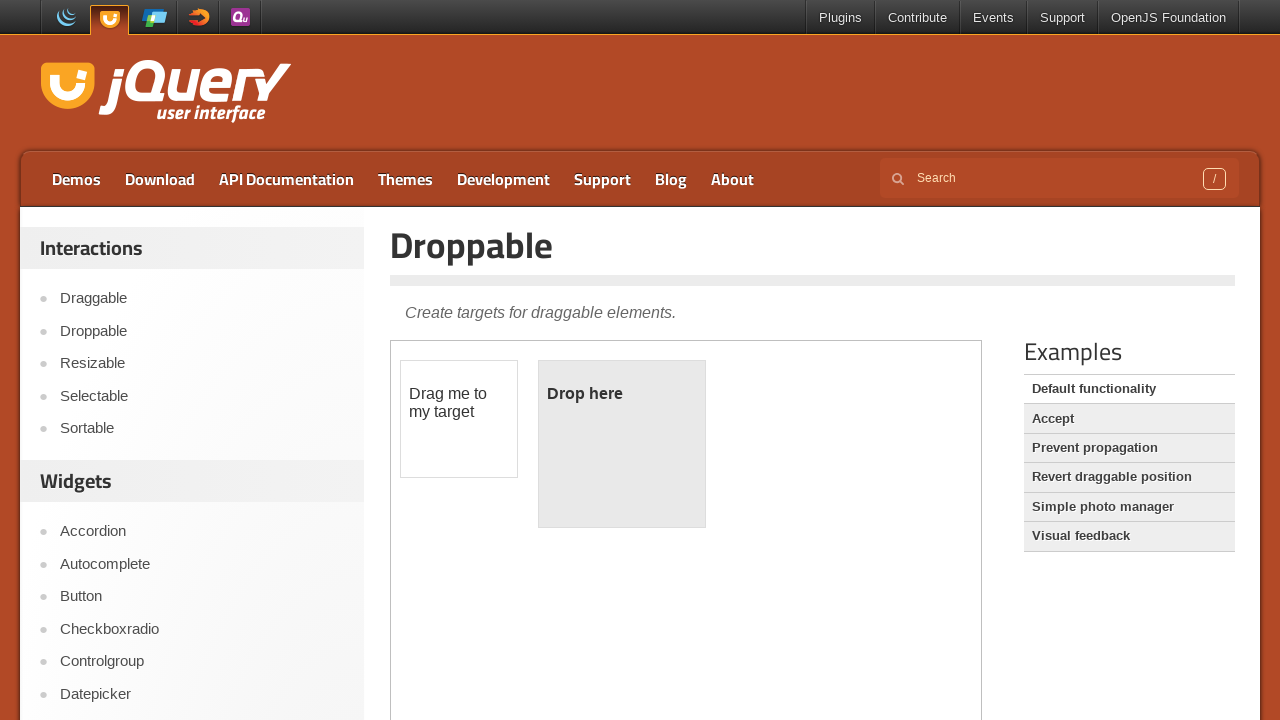

Moved mouse to center of draggable element at (459, 419)
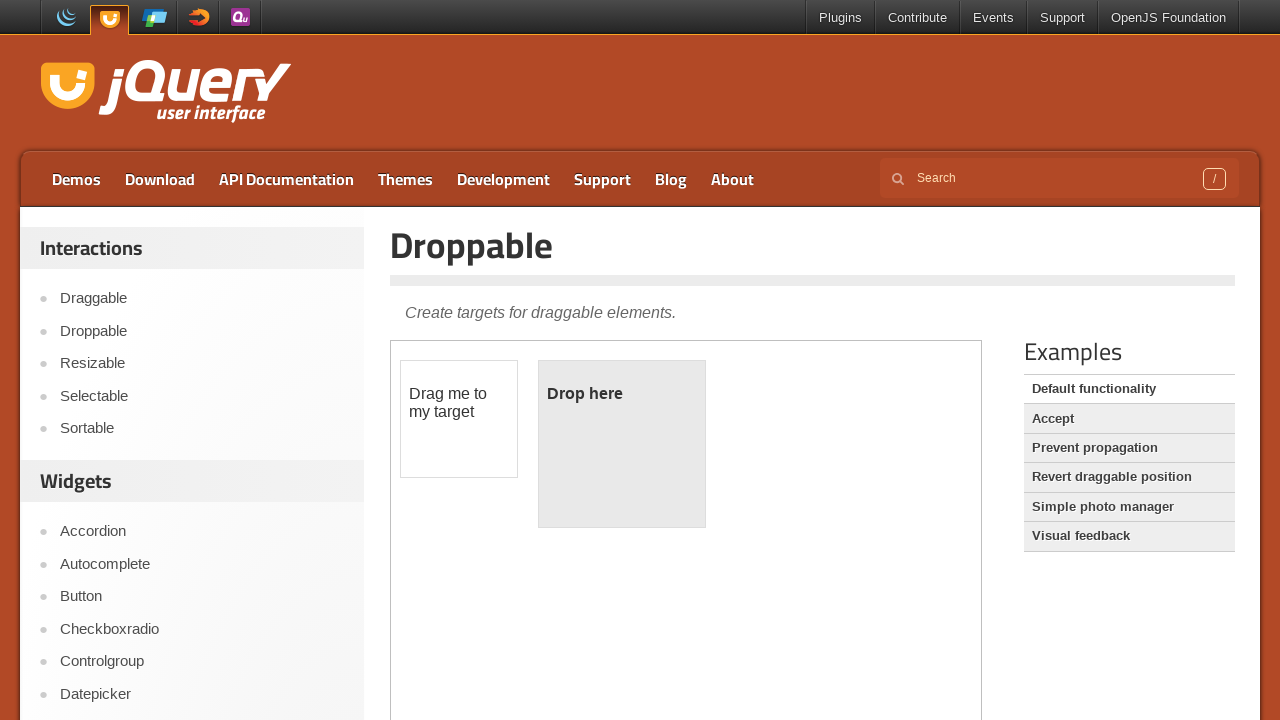

Pressed mouse button down to initiate drag at (459, 419)
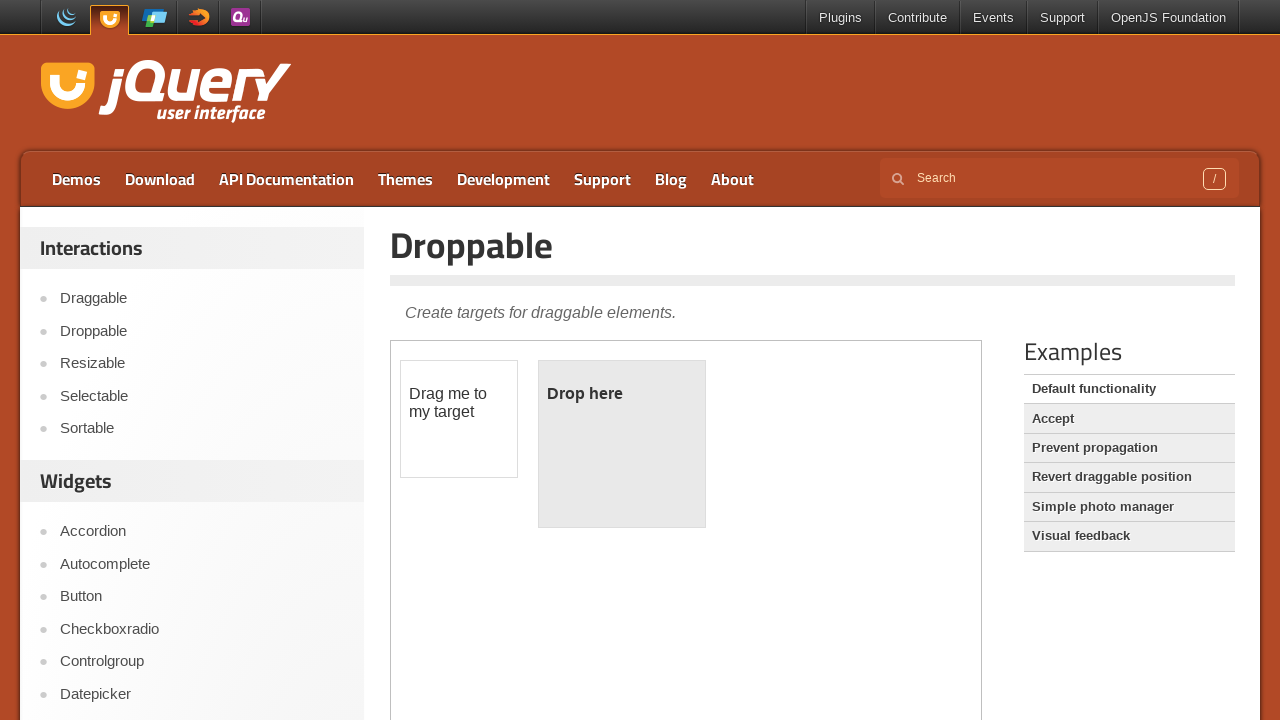

Dragged element by offset (186, 48) to target position at (645, 467)
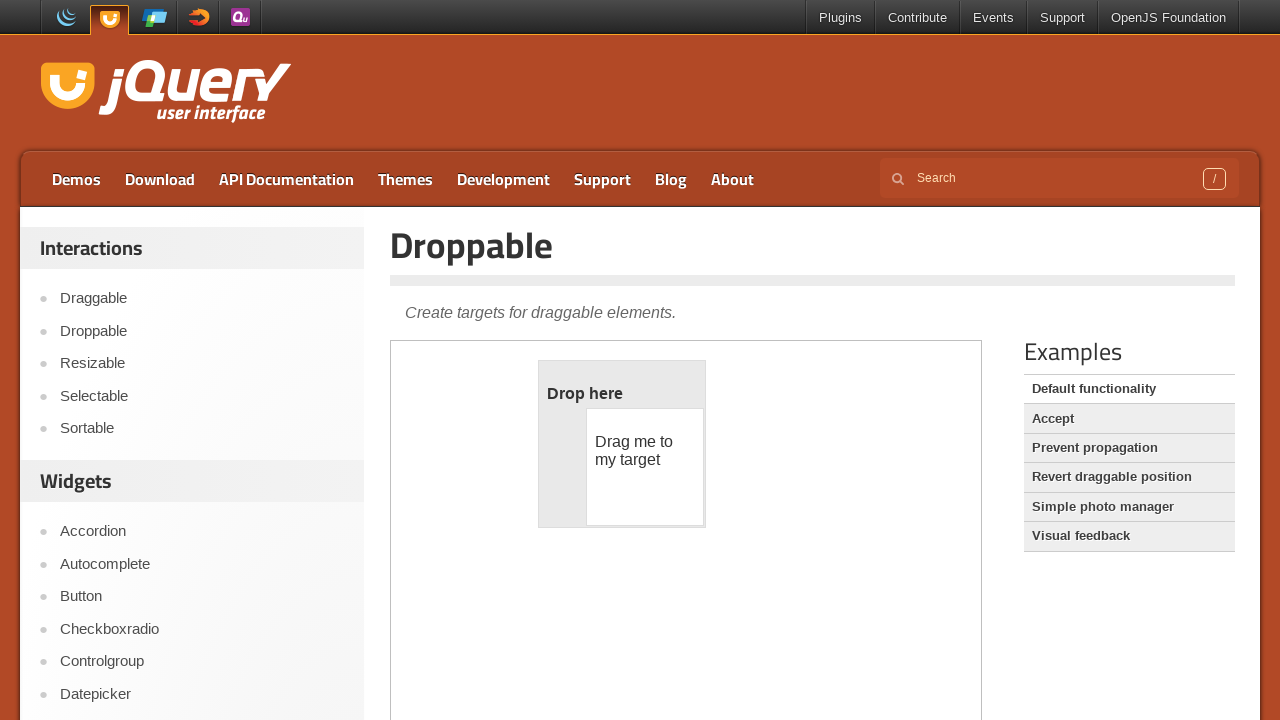

Released mouse button to complete drag and drop at (645, 467)
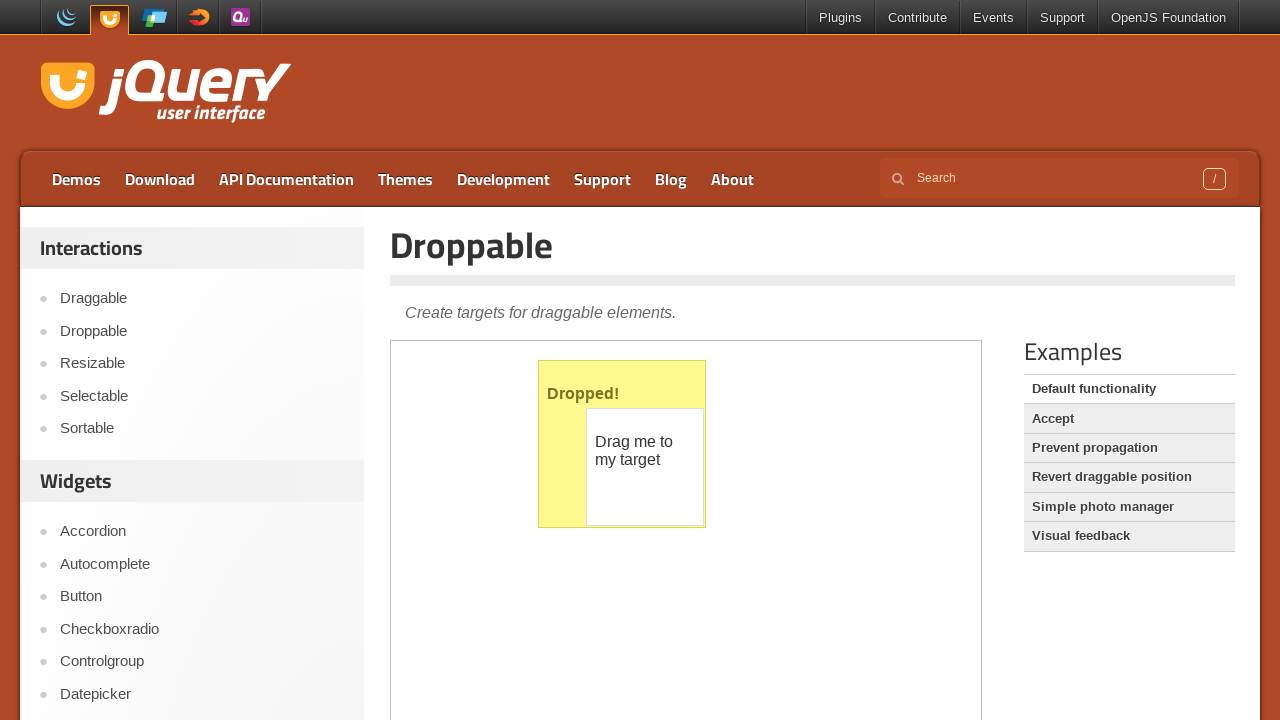

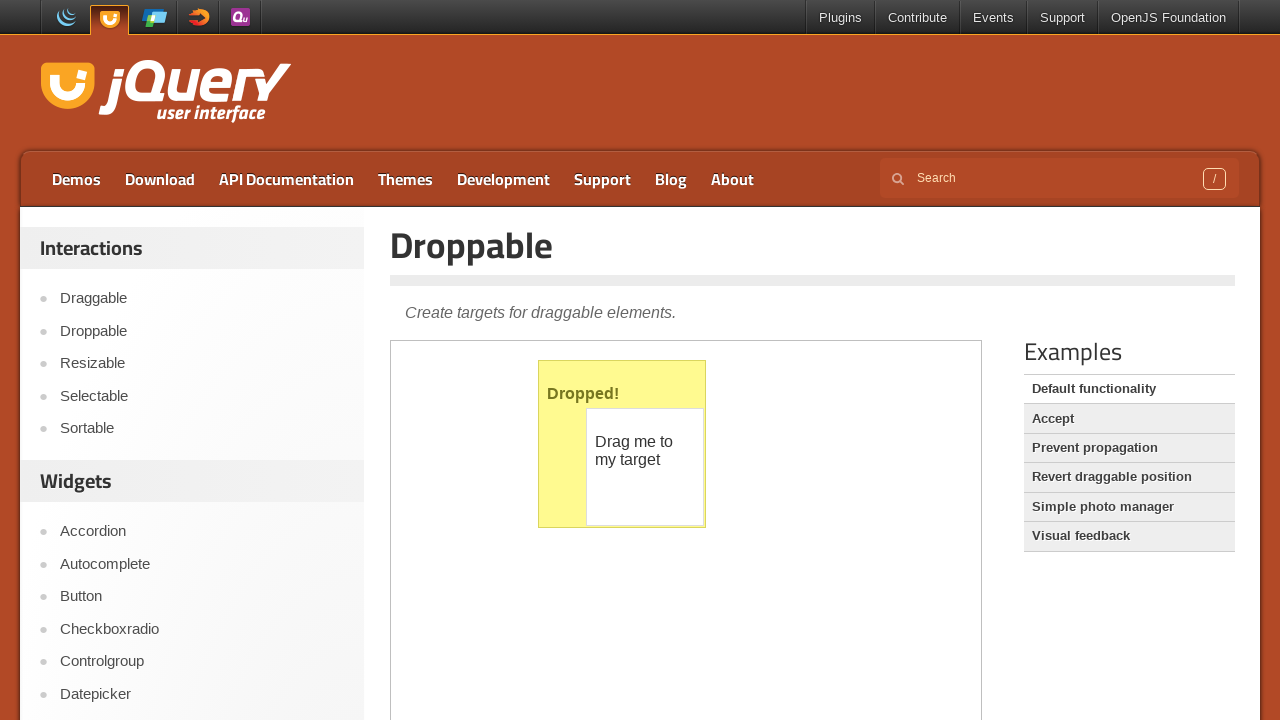